Tests a registration form by filling in first name, last name, and email fields, then submitting the form and verifying successful registration message

Starting URL: http://suninjuly.github.io/registration1.html

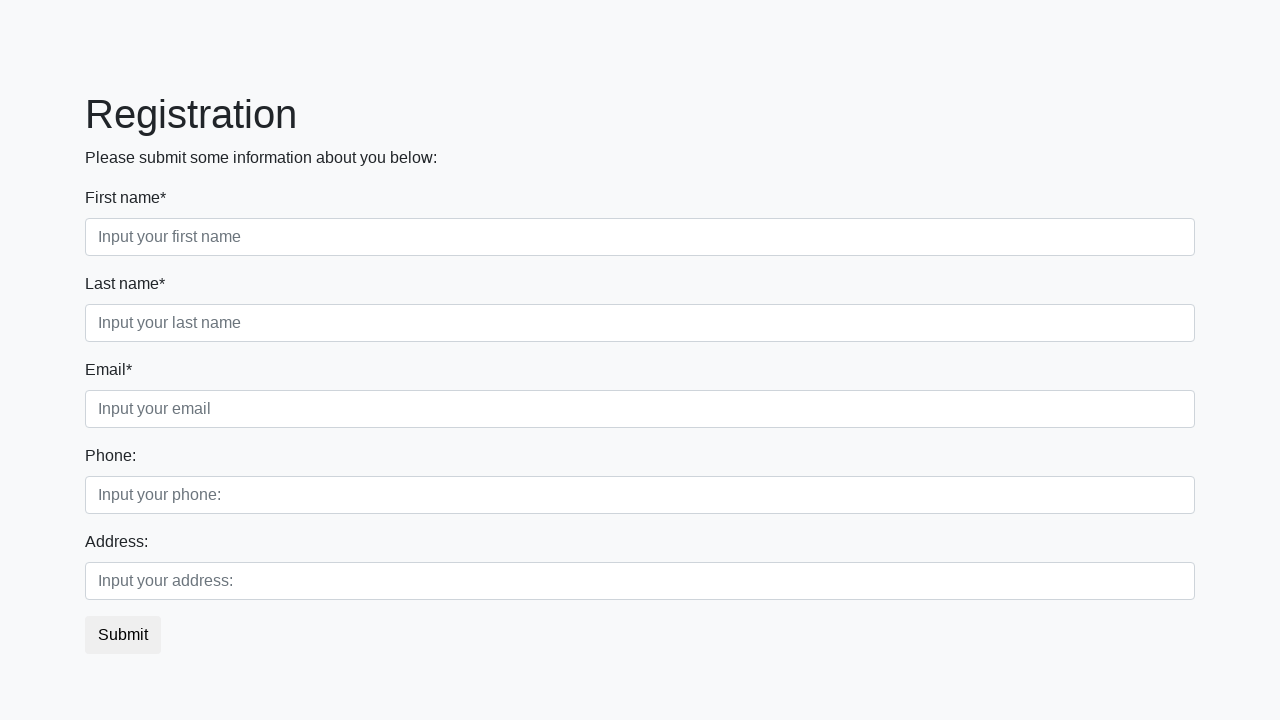

Filled first name field with 'Ivan' on [placeholder~='first']
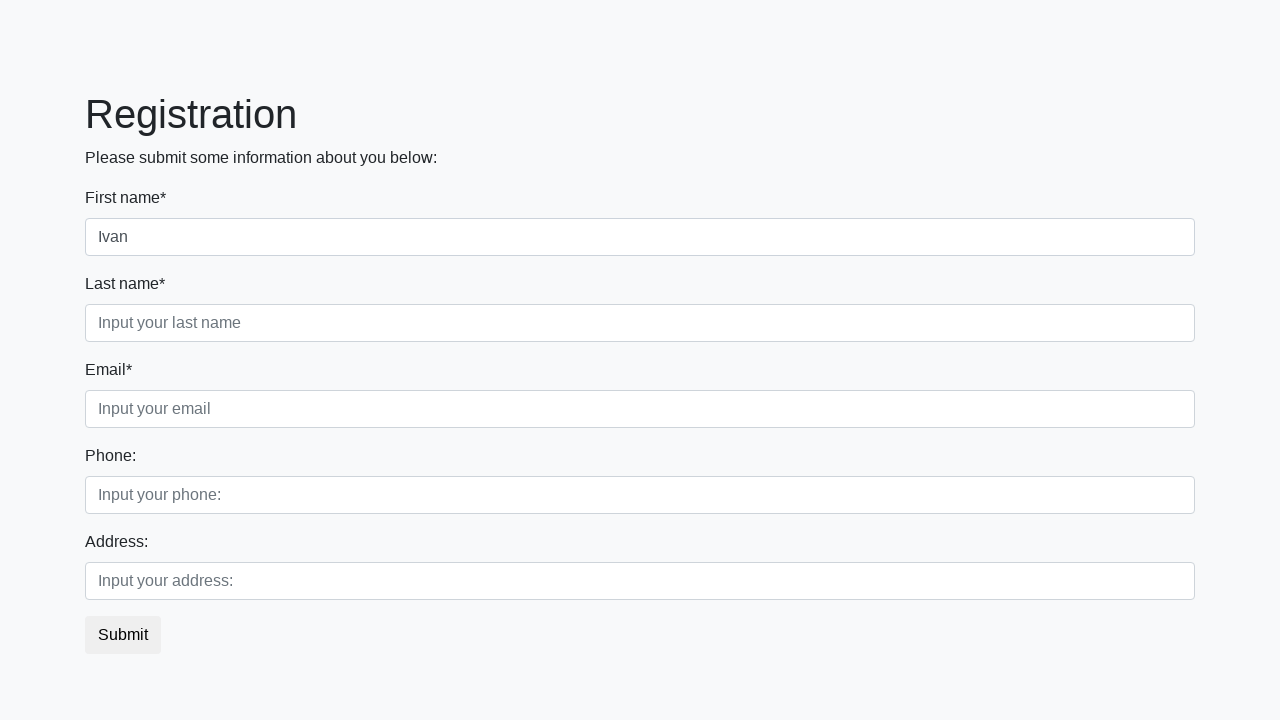

Filled last name field with 'Petrov' on [placeholder~='last']
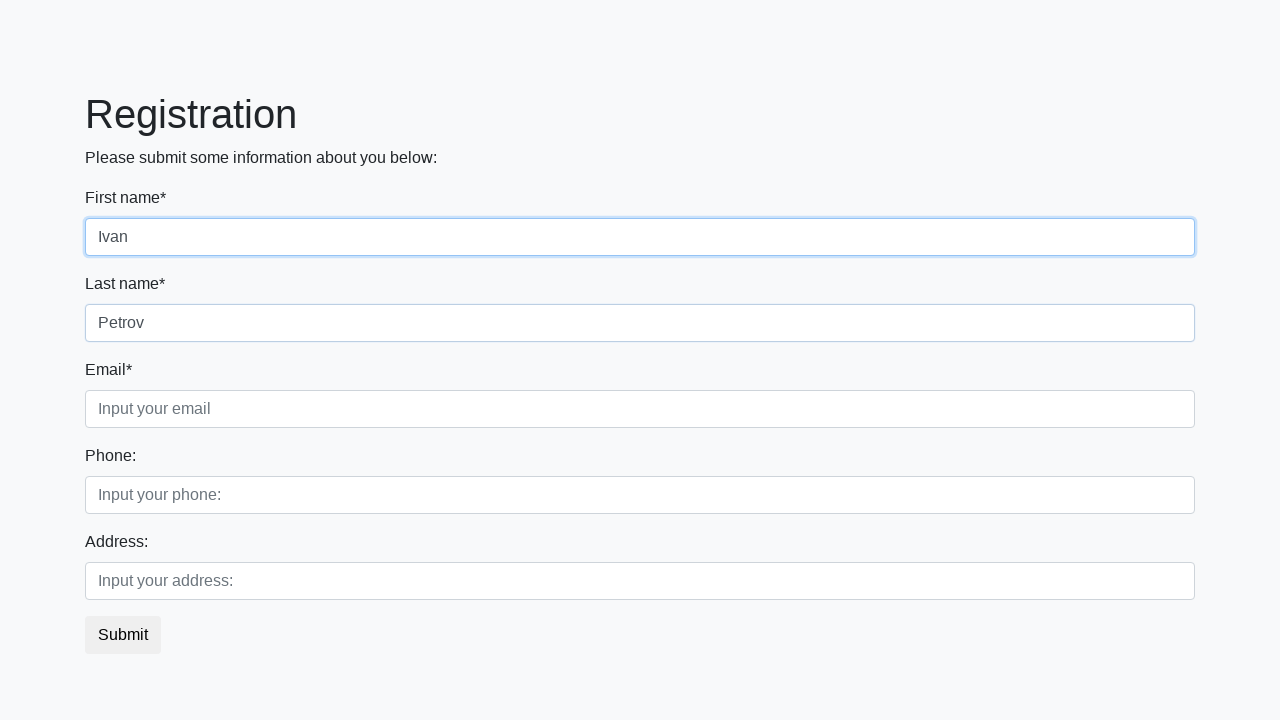

Filled email field with 'test@test.ru' on [placeholder~='email']
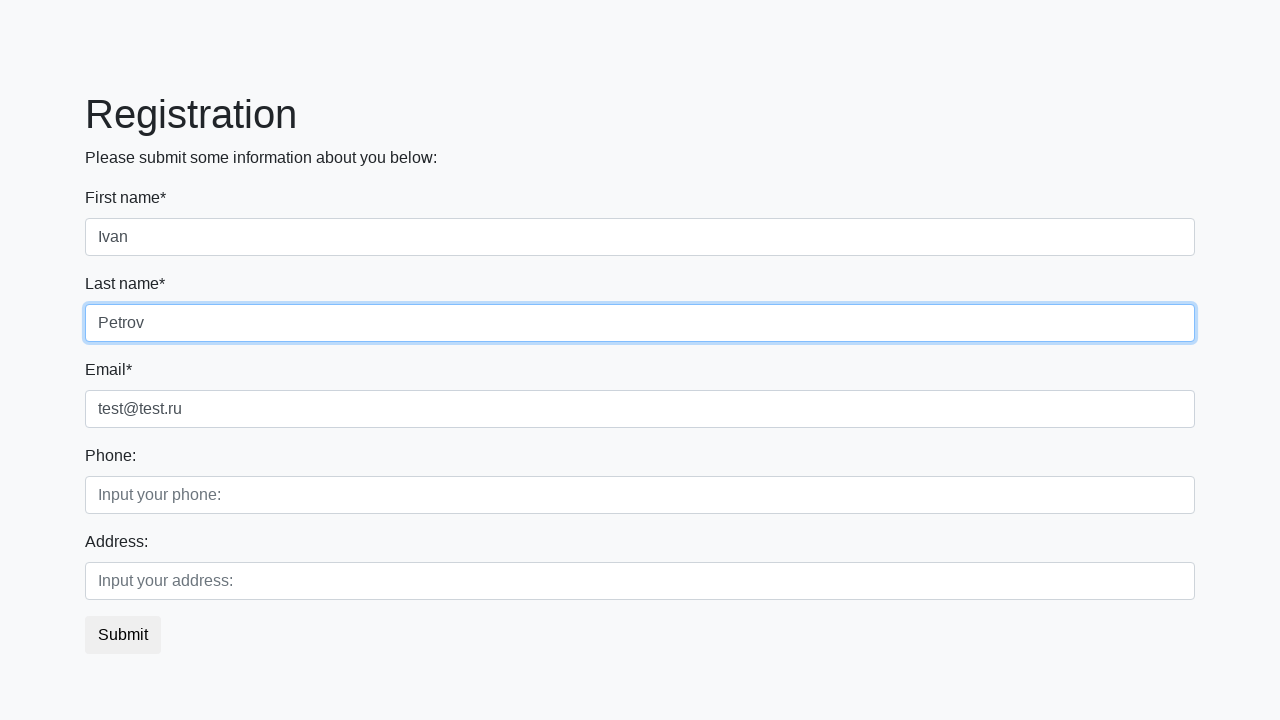

Clicked submit button at (123, 635) on button.btn
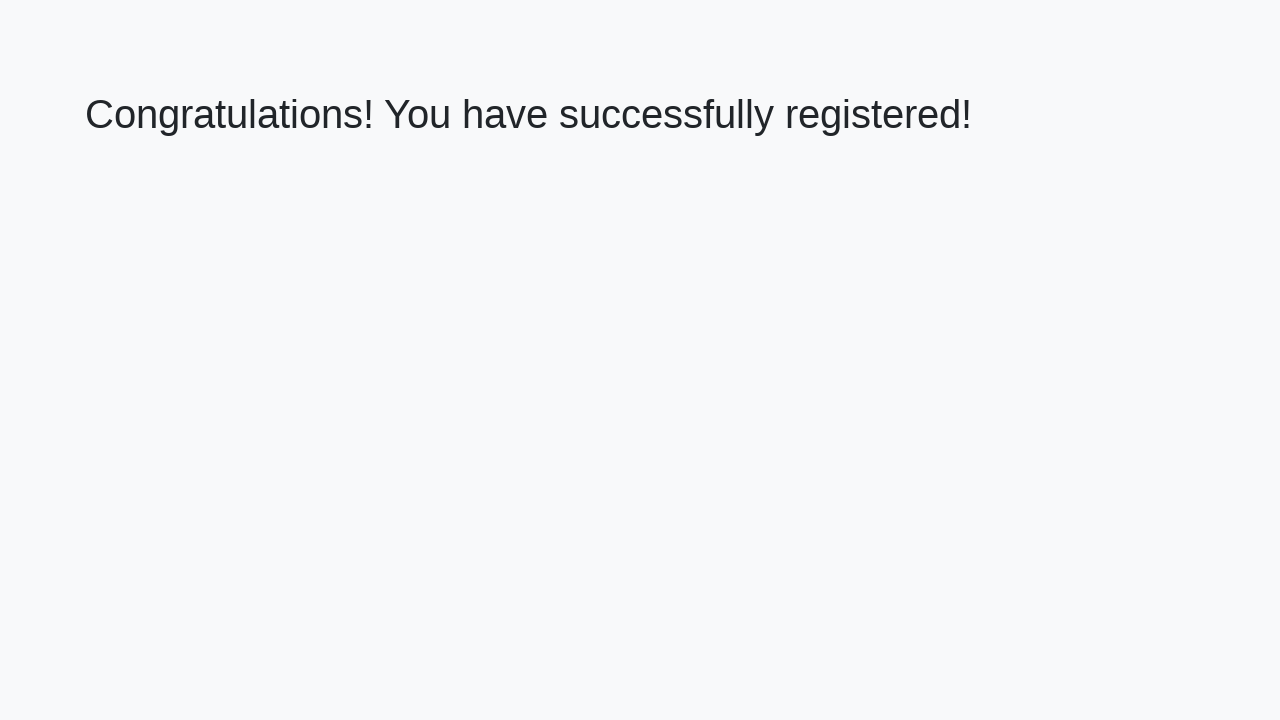

Success message heading loaded
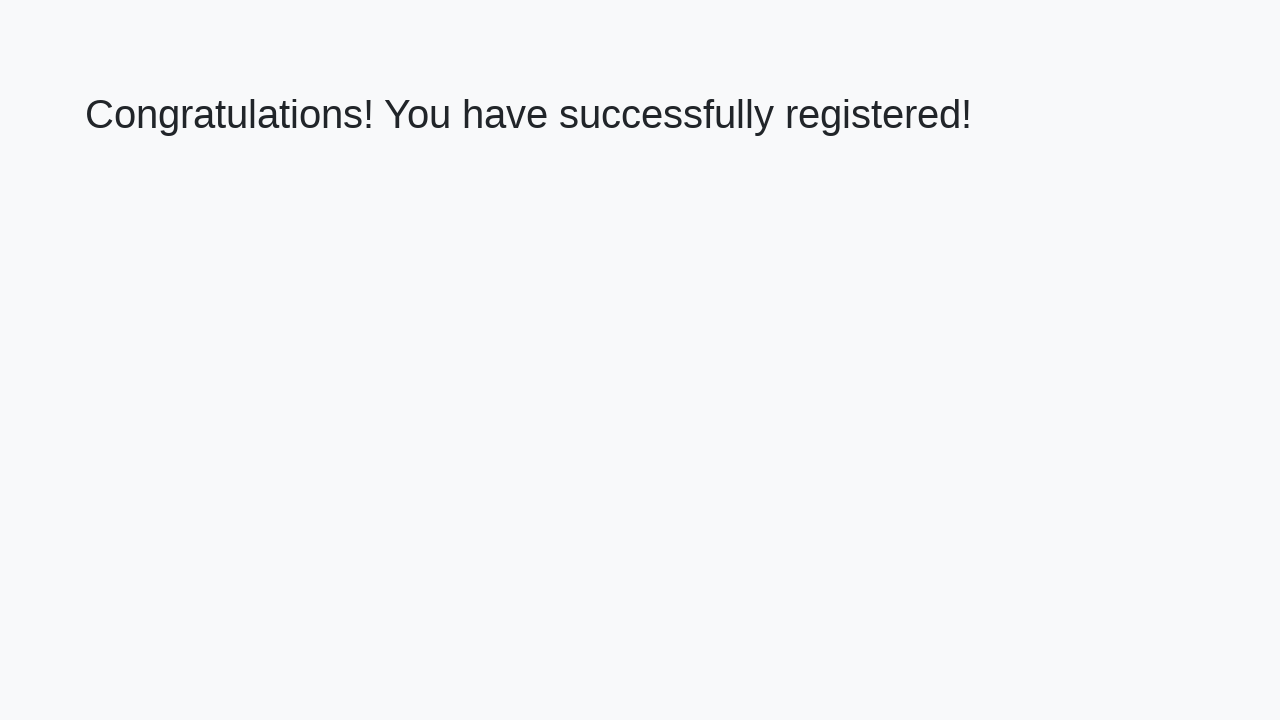

Retrieved success message text content
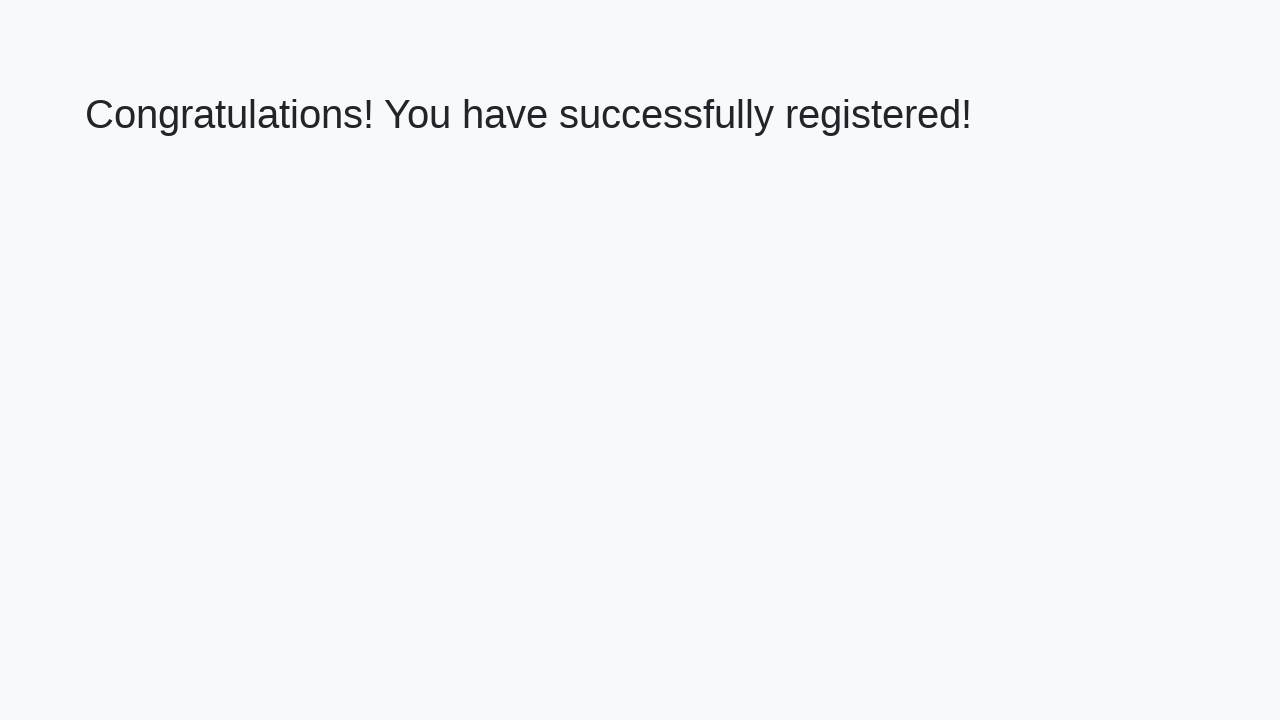

Verified success message: 'Congratulations! You have successfully registered!'
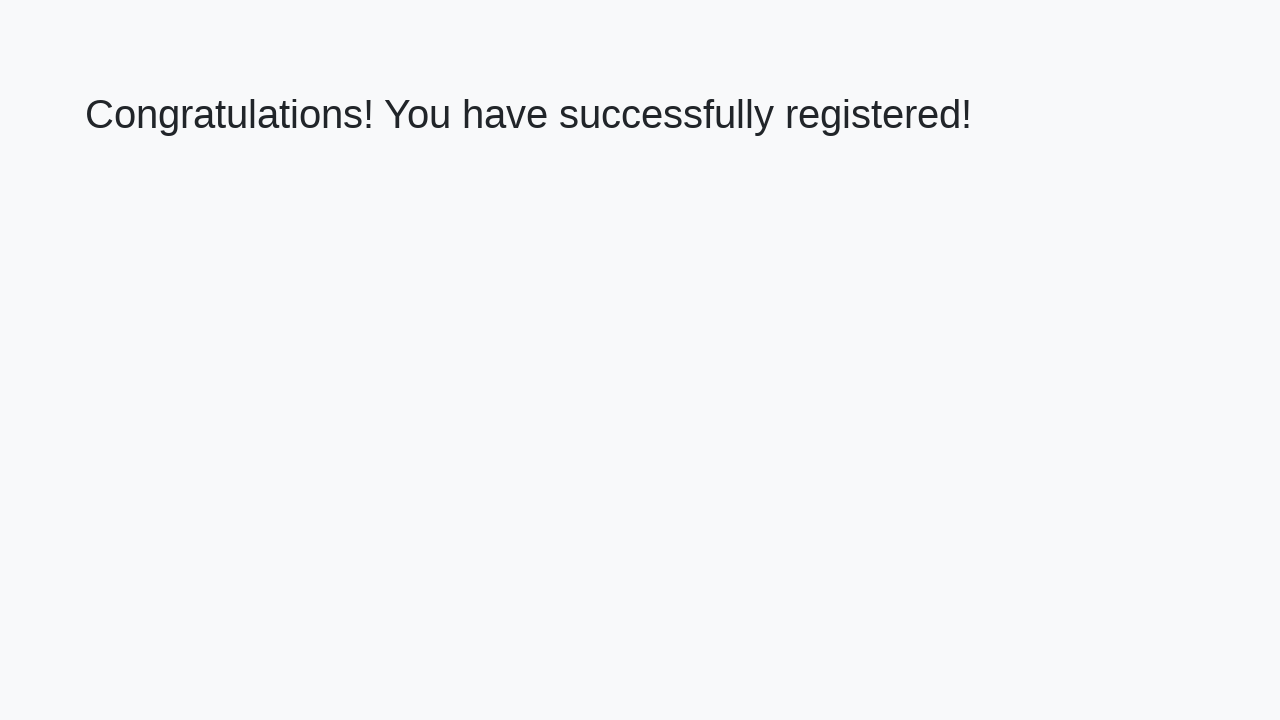

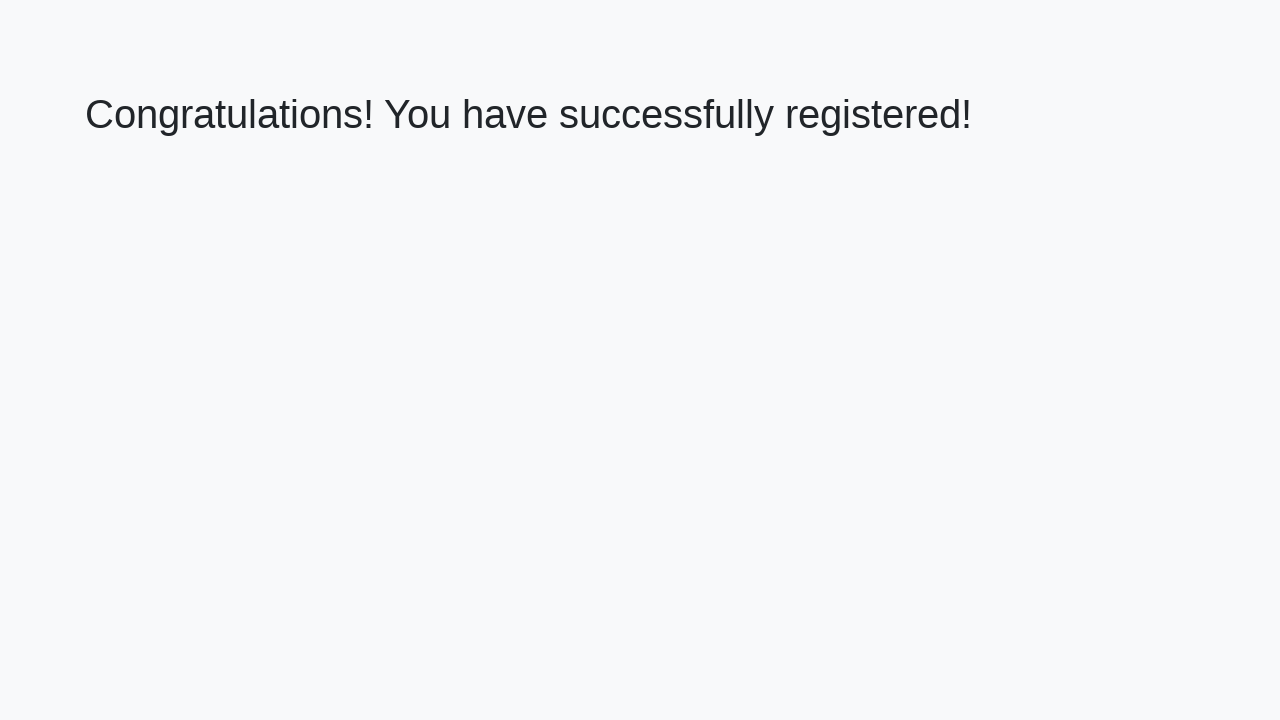